Tests JavaScript confirm alert dismissal by clicking a button to trigger a confirm dialog, dismissing it with Cancel, and verifying the result message

Starting URL: https://testcenter.techproeducation.com/index.php?page=javascript-alerts

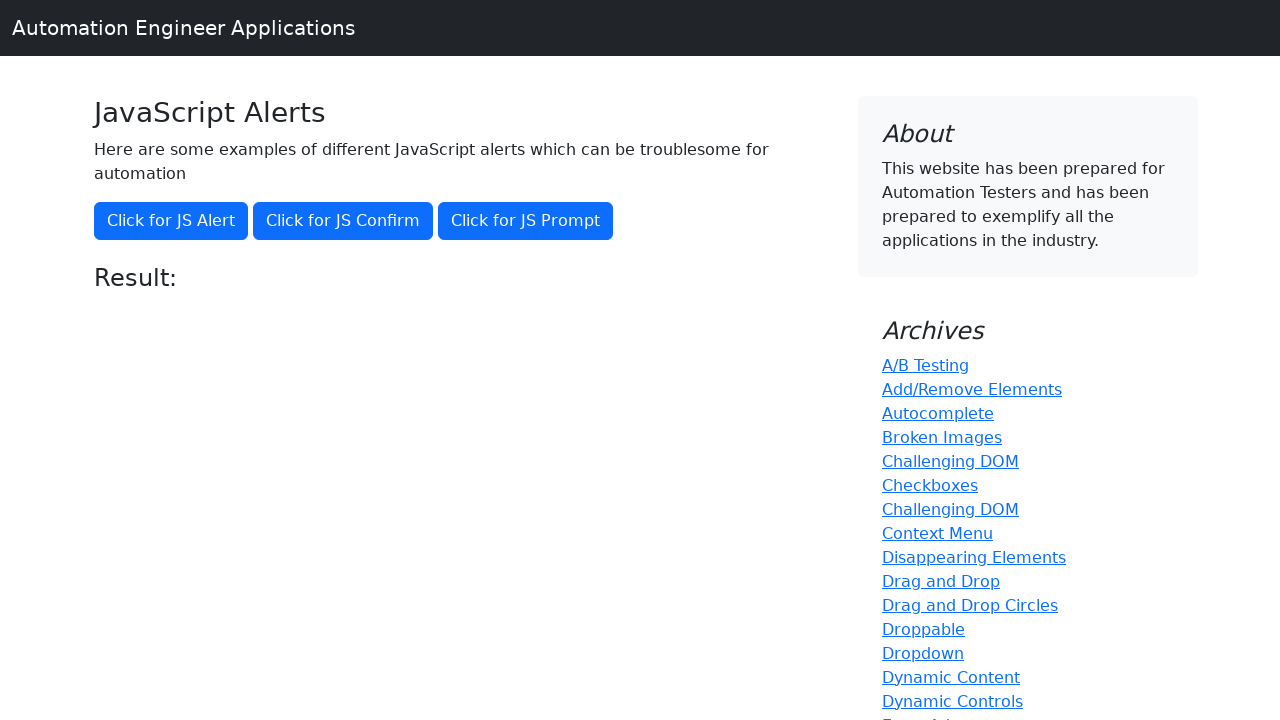

Clicked button to trigger JS confirm alert at (343, 221) on xpath=//button[@onclick='jsConfirm()']
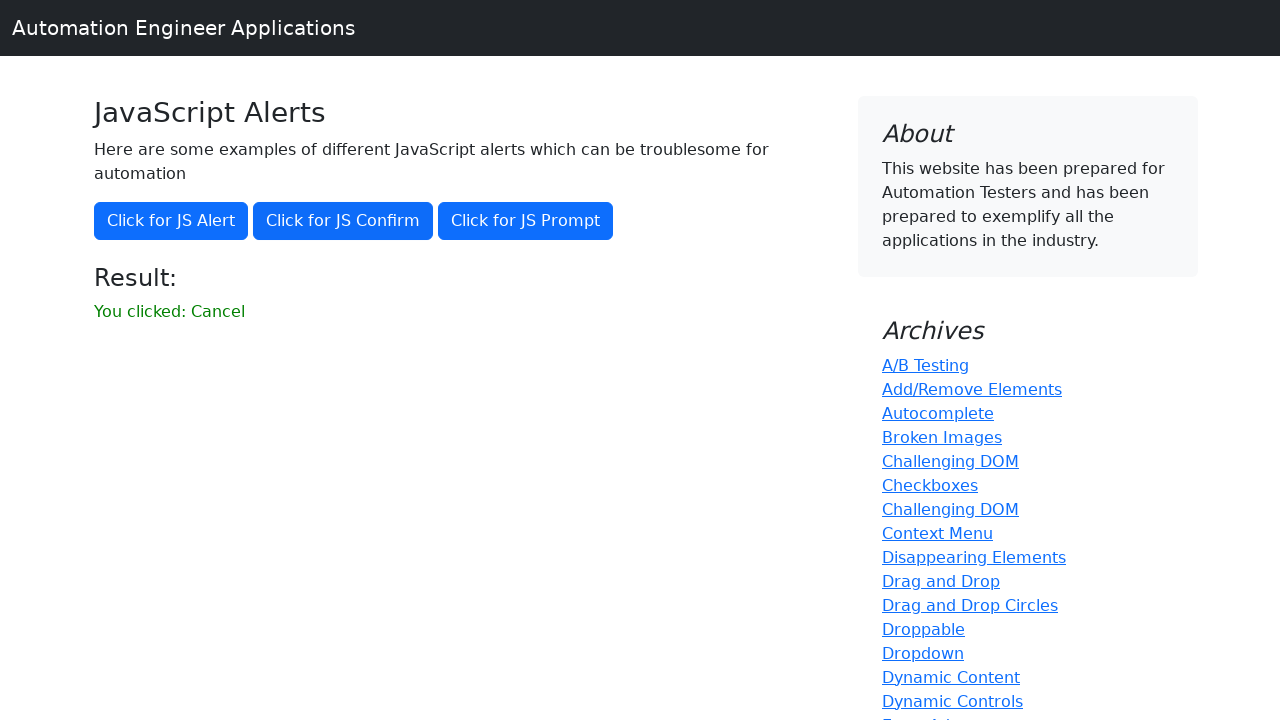

Set up dialog handler to dismiss confirm dialog
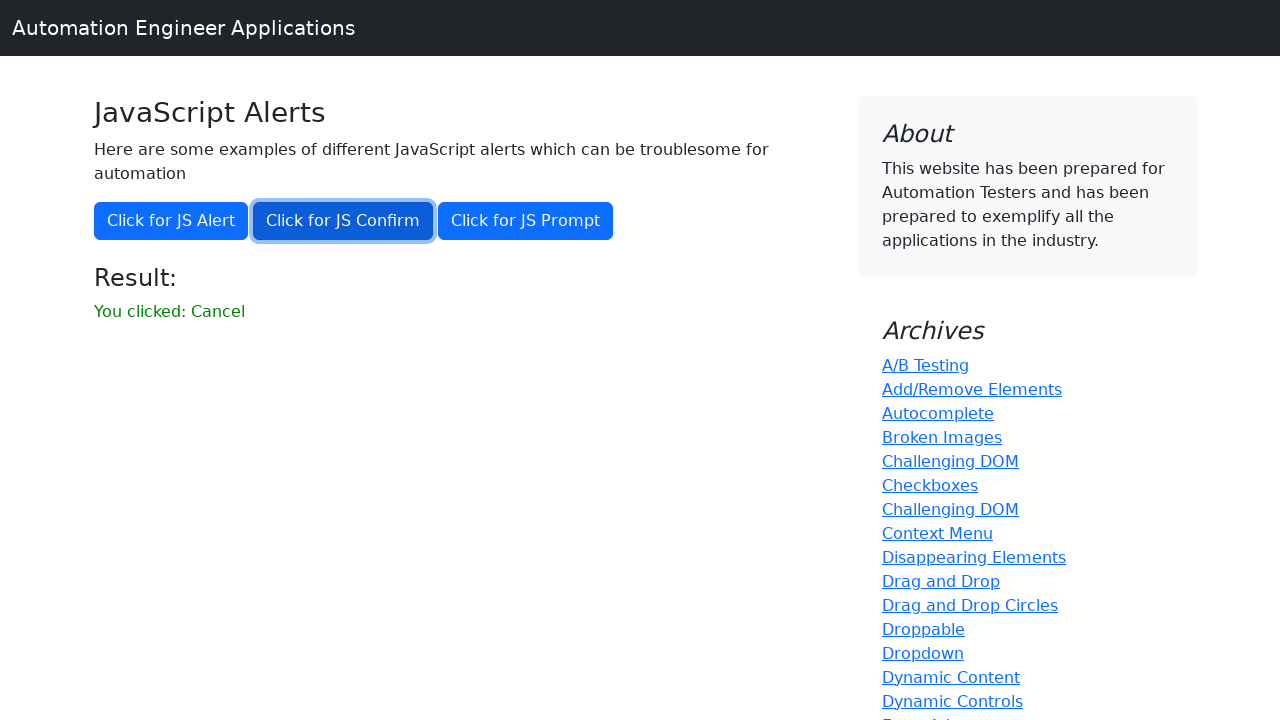

Clicked button to trigger JS confirm alert again at (343, 221) on xpath=//button[@onclick='jsConfirm()']
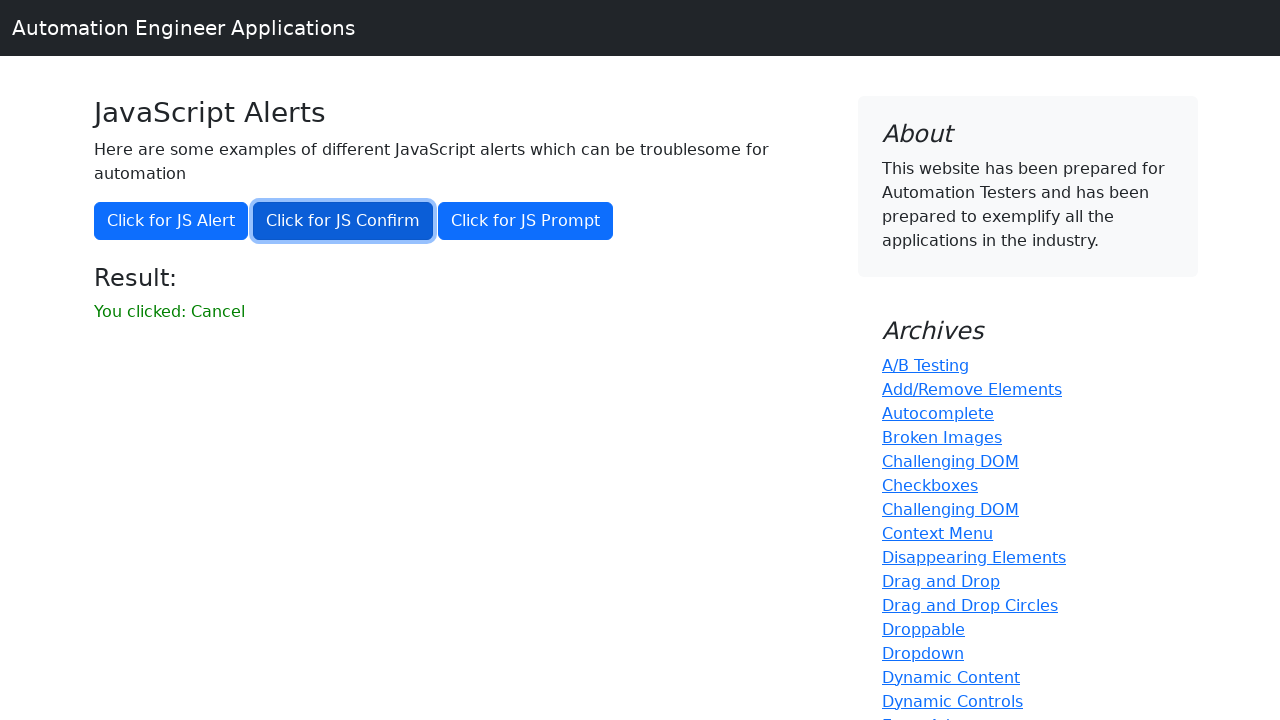

Waited for result message to appear
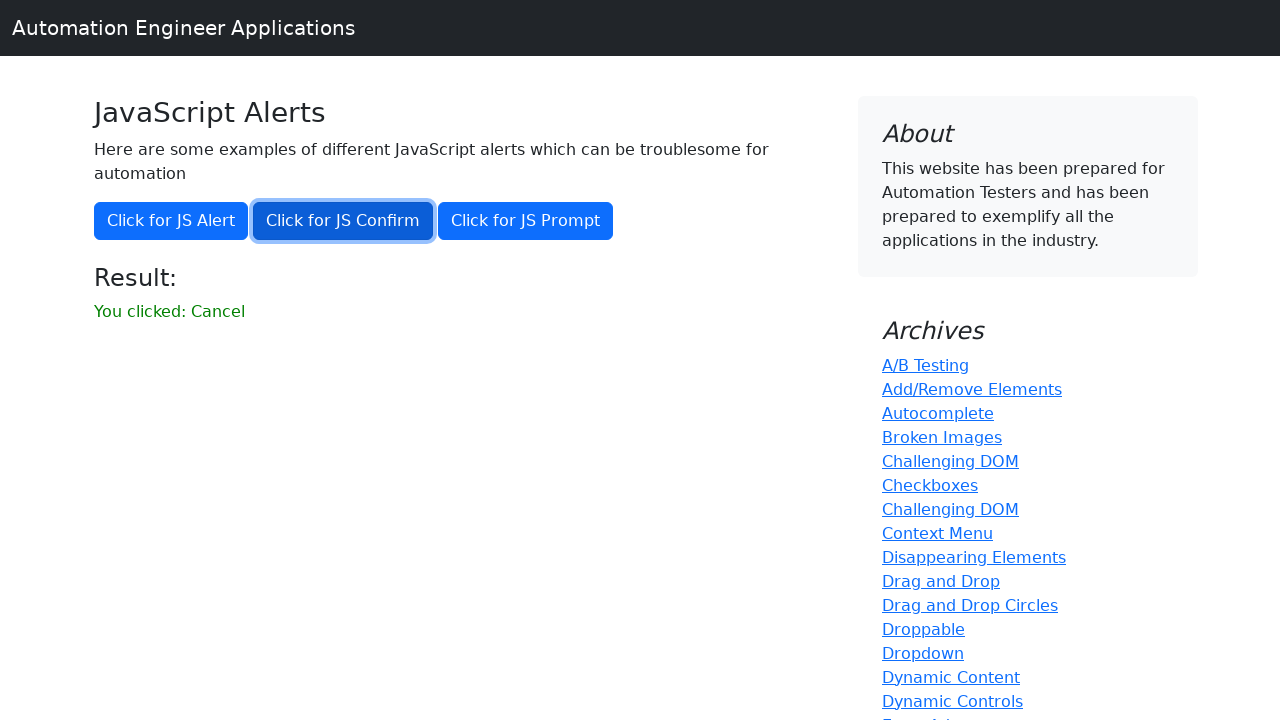

Retrieved result text: 'You clicked: Cancel'
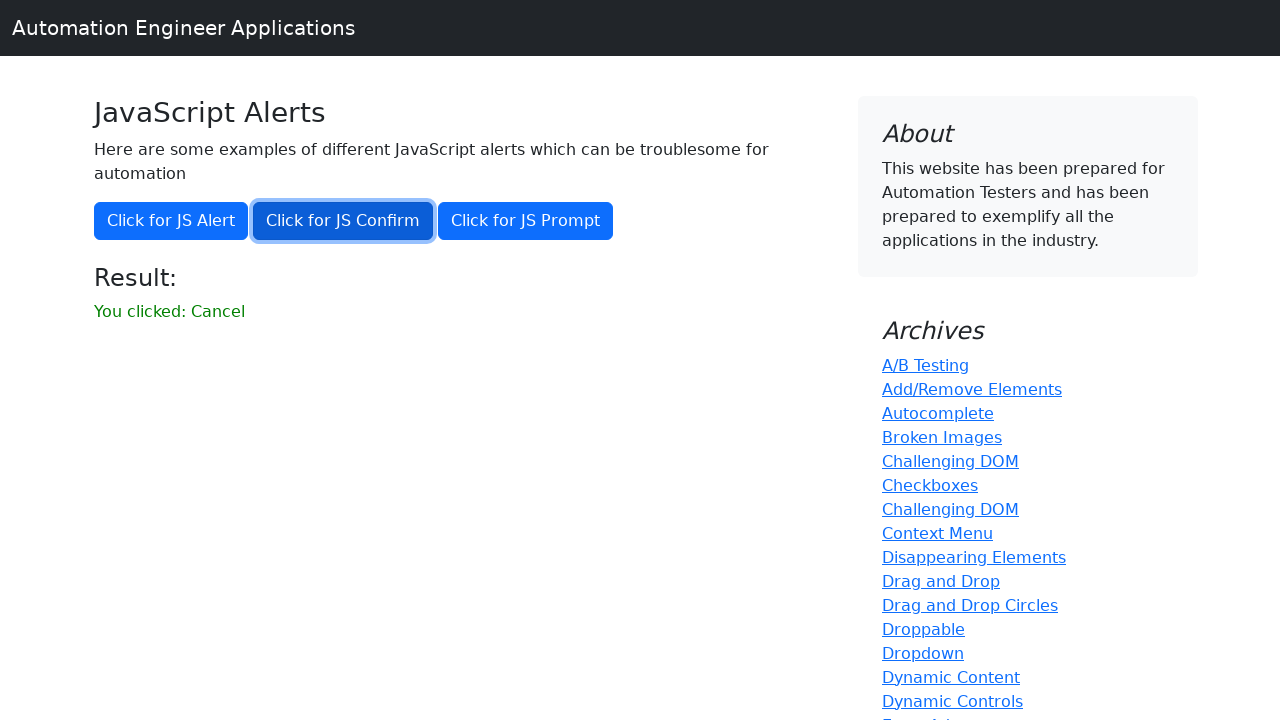

Verified 'Cancel' text is present in result message
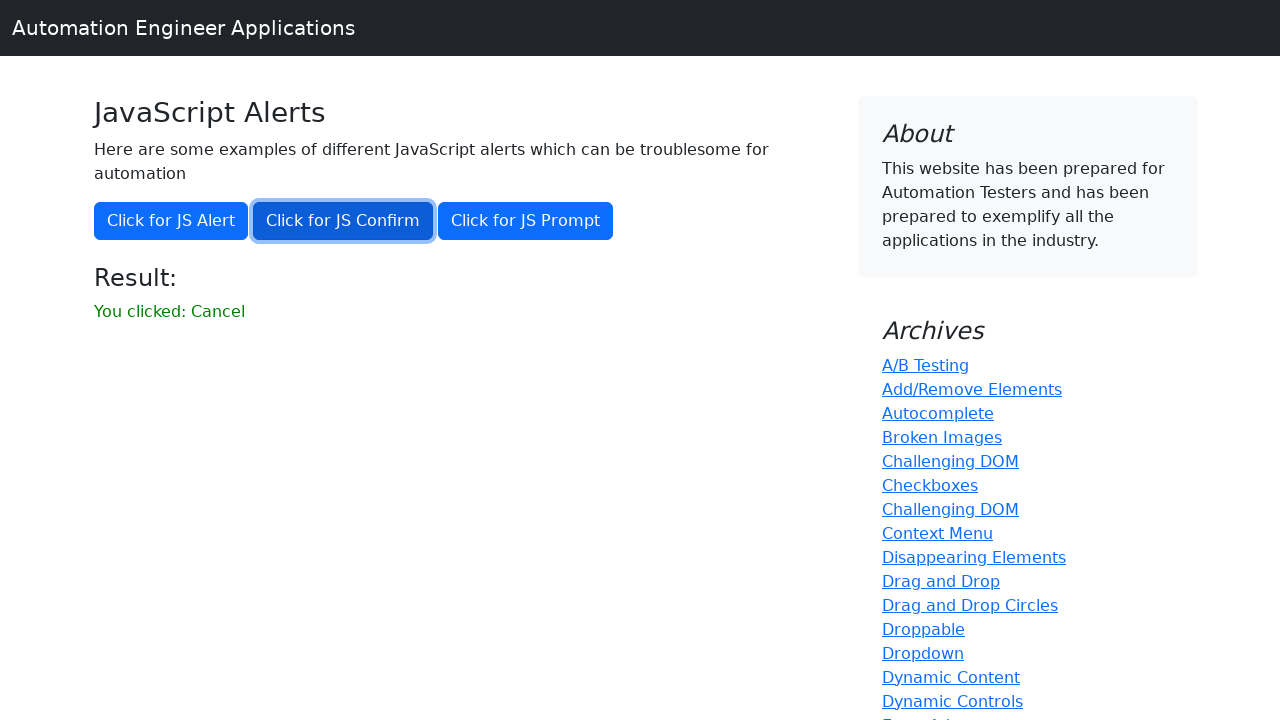

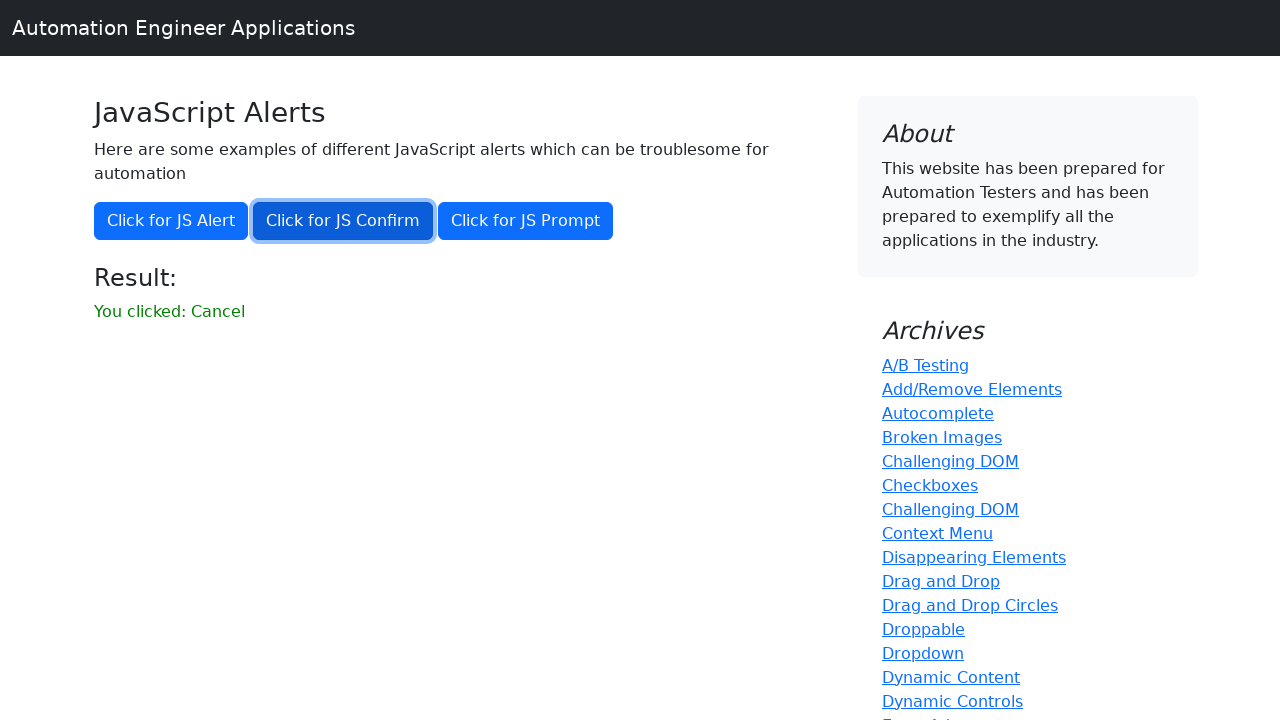